Tests clicking multiple buttons with double-click, right-click, and regular click actions

Starting URL: https://demoqa.com/buttons

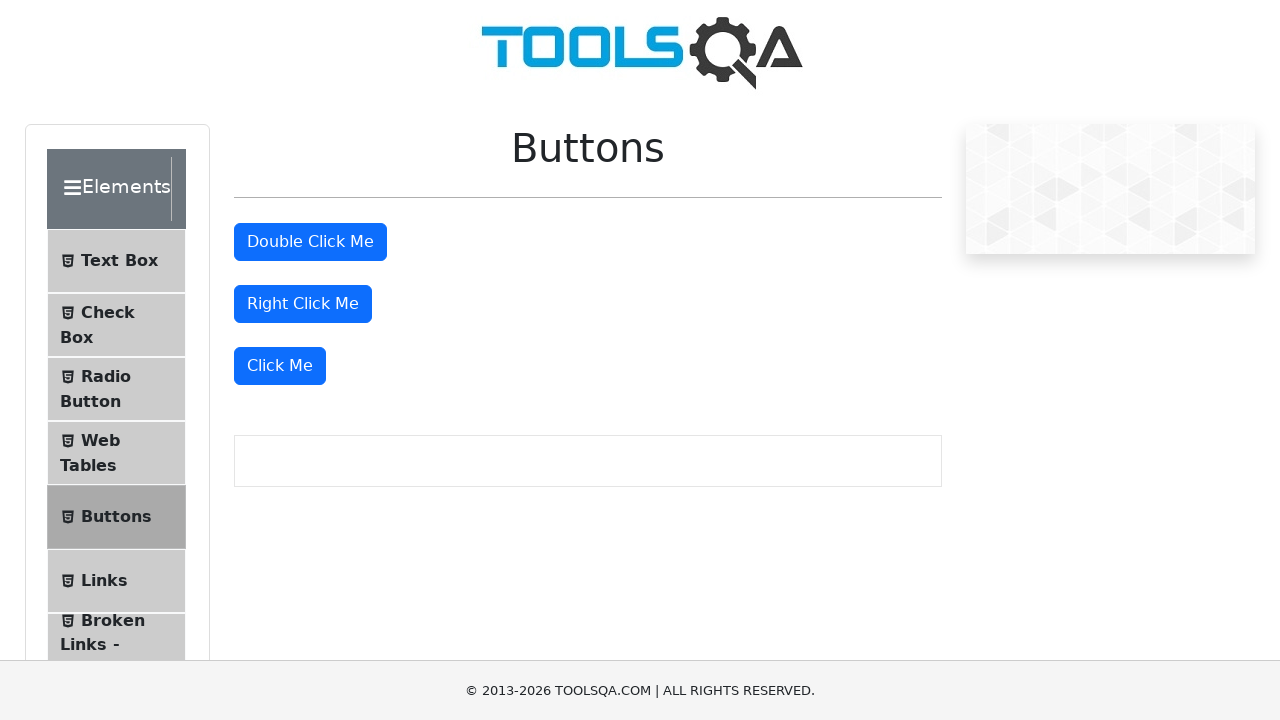

Navigated to https://demoqa.com/buttons
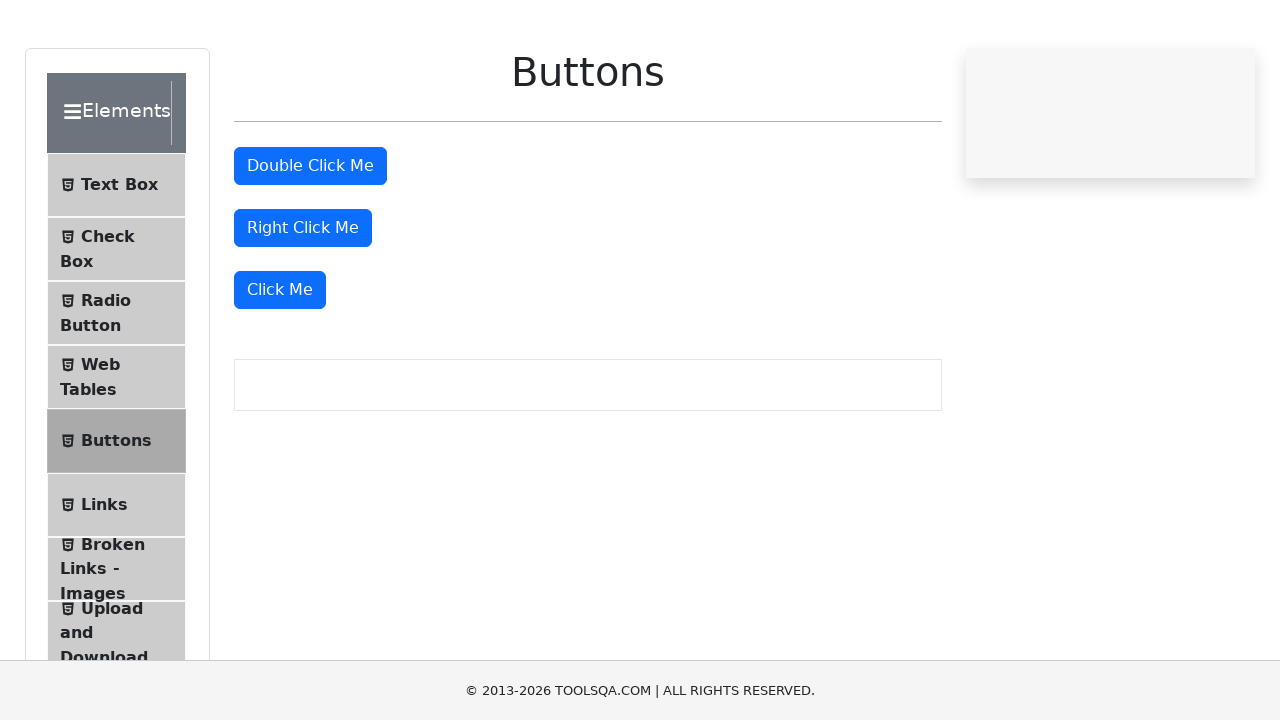

Located all buttons on the page
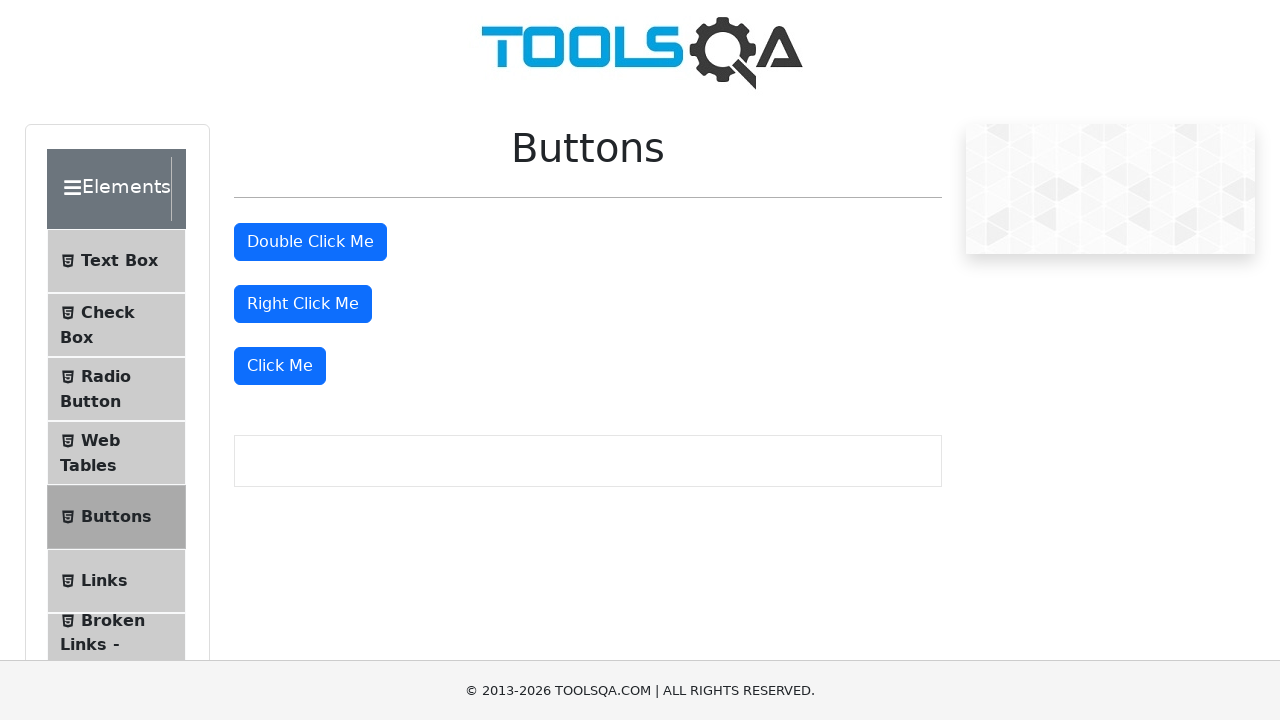

Double-clicked the second button at (310, 242) on [type=button] >> nth=1
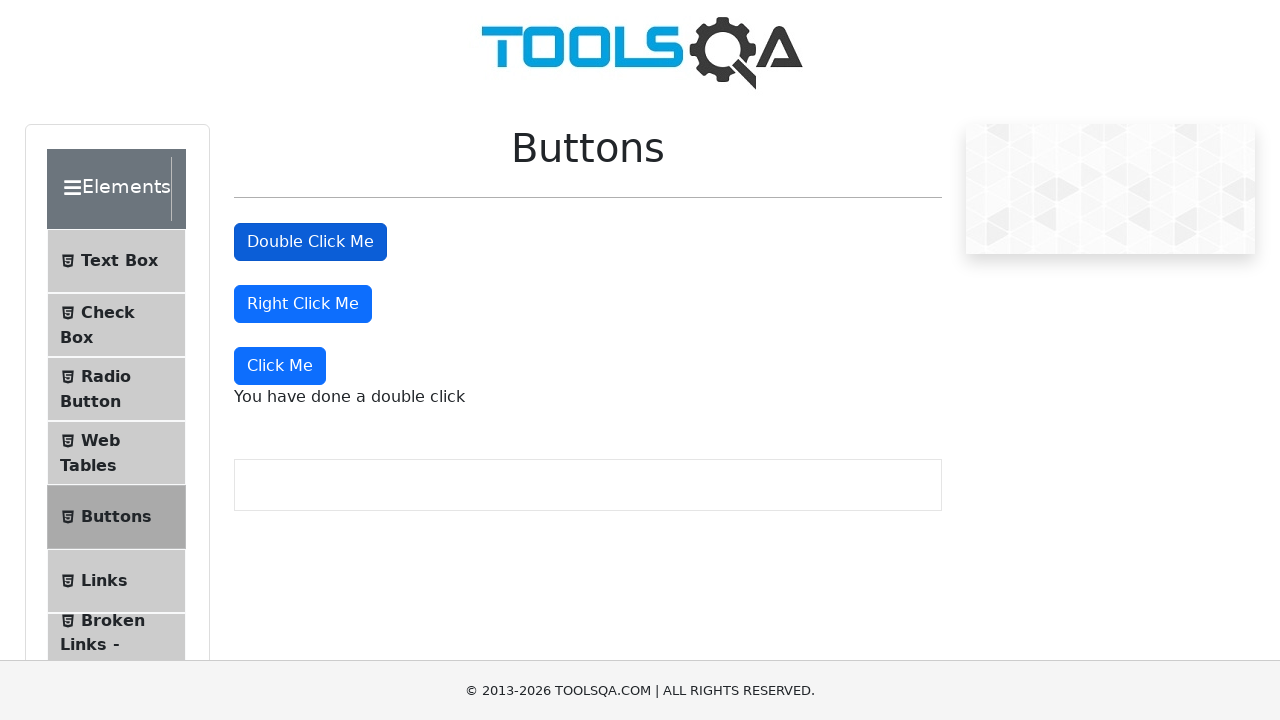

Right-clicked the third button at (303, 304) on [type=button] >> nth=2
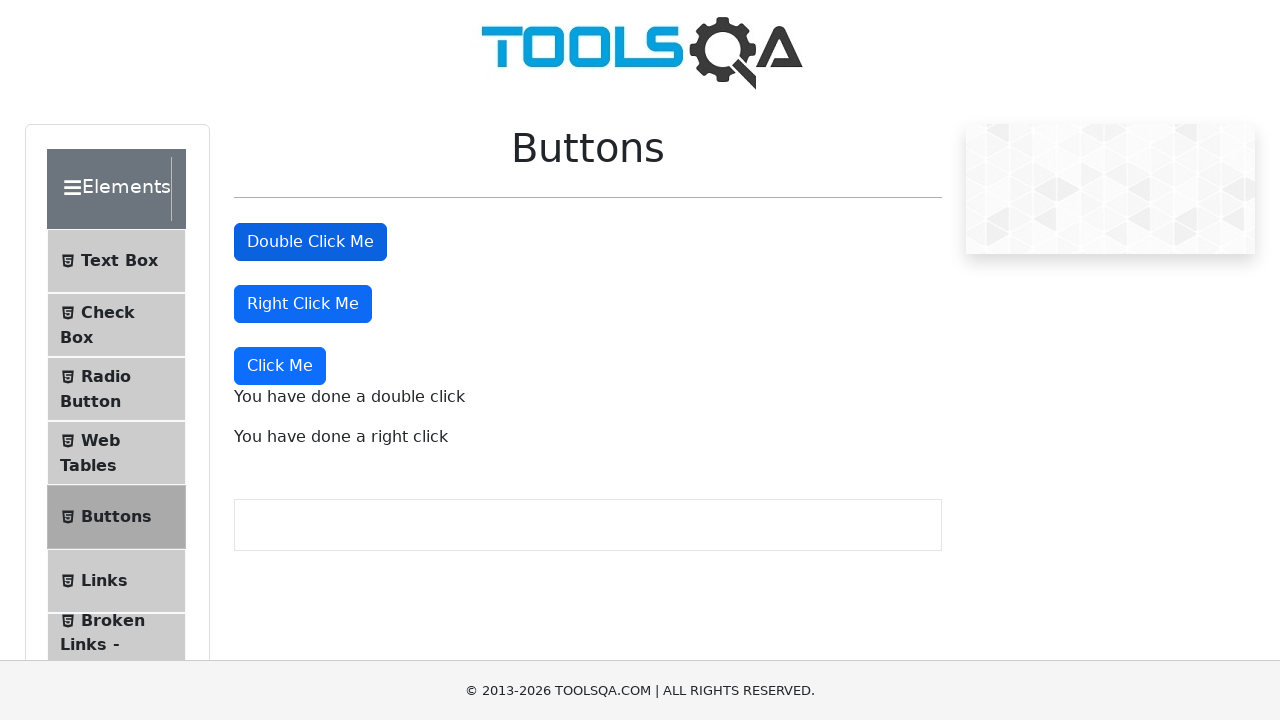

Clicked the fourth button at (280, 366) on [type=button] >> nth=3
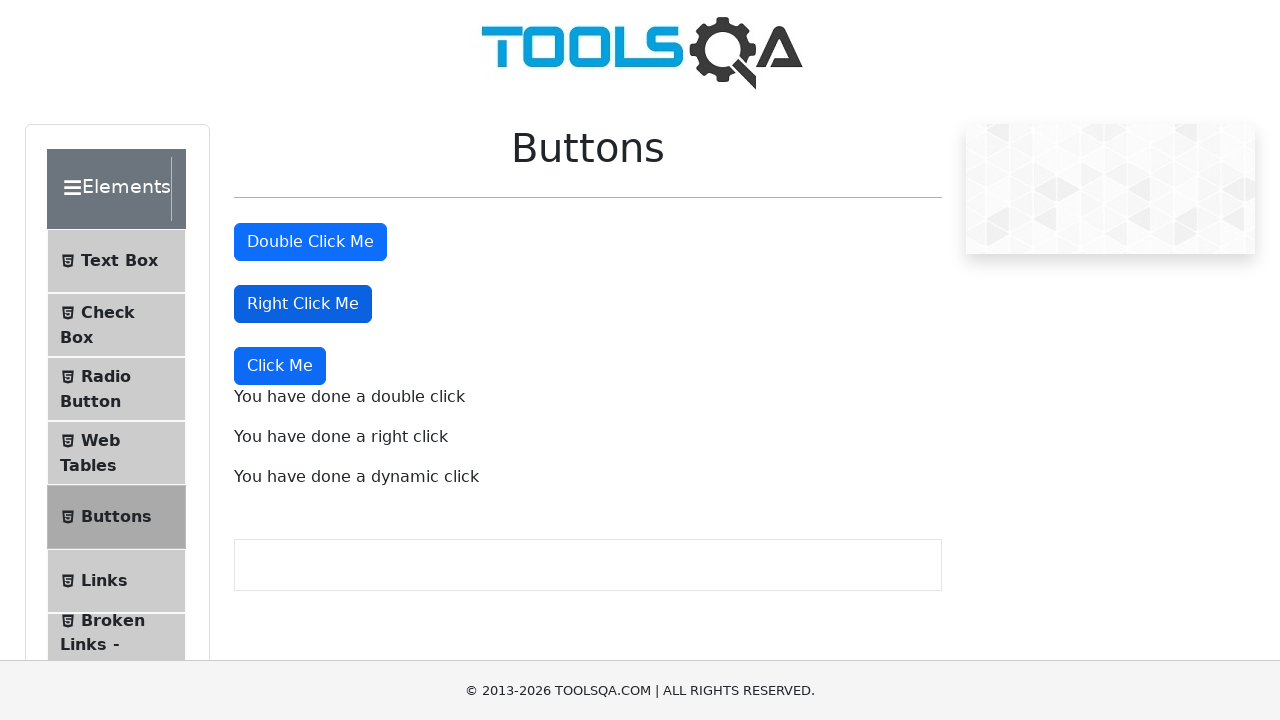

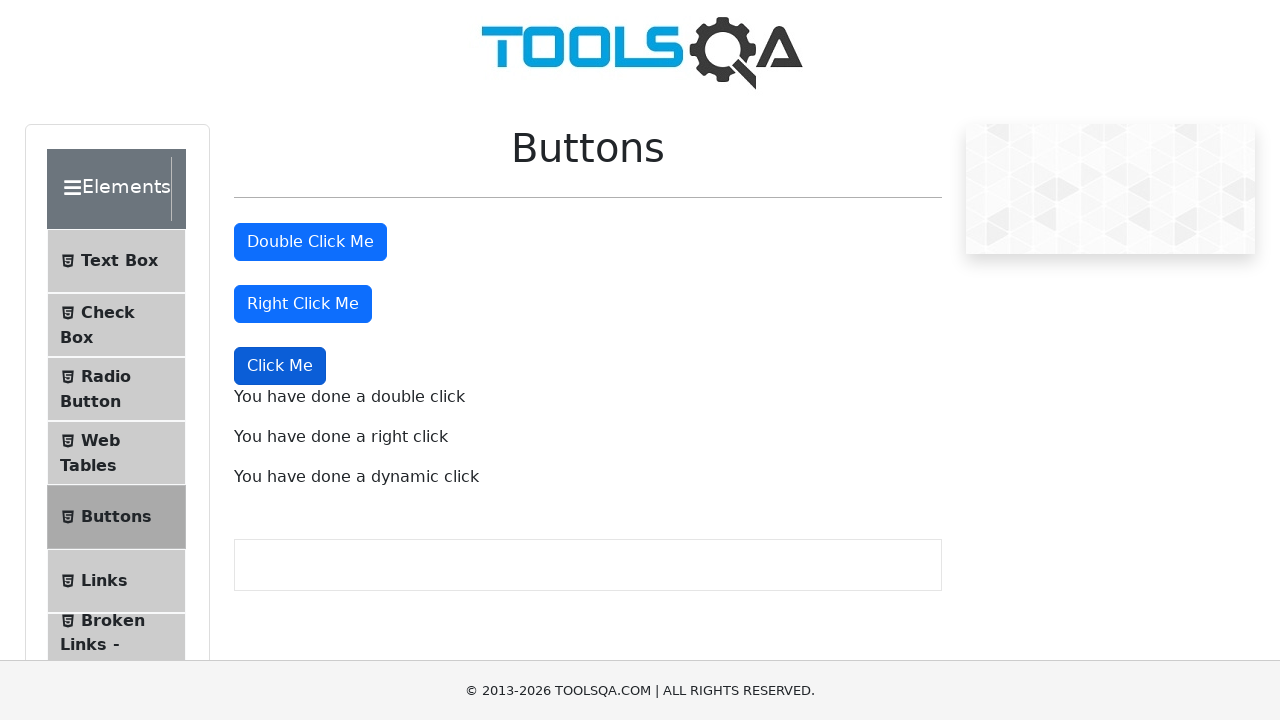